Navigates to the Pascual Bravo university website and clicks on the Students section link

Starting URL: https://pascualbravo.edu.co/

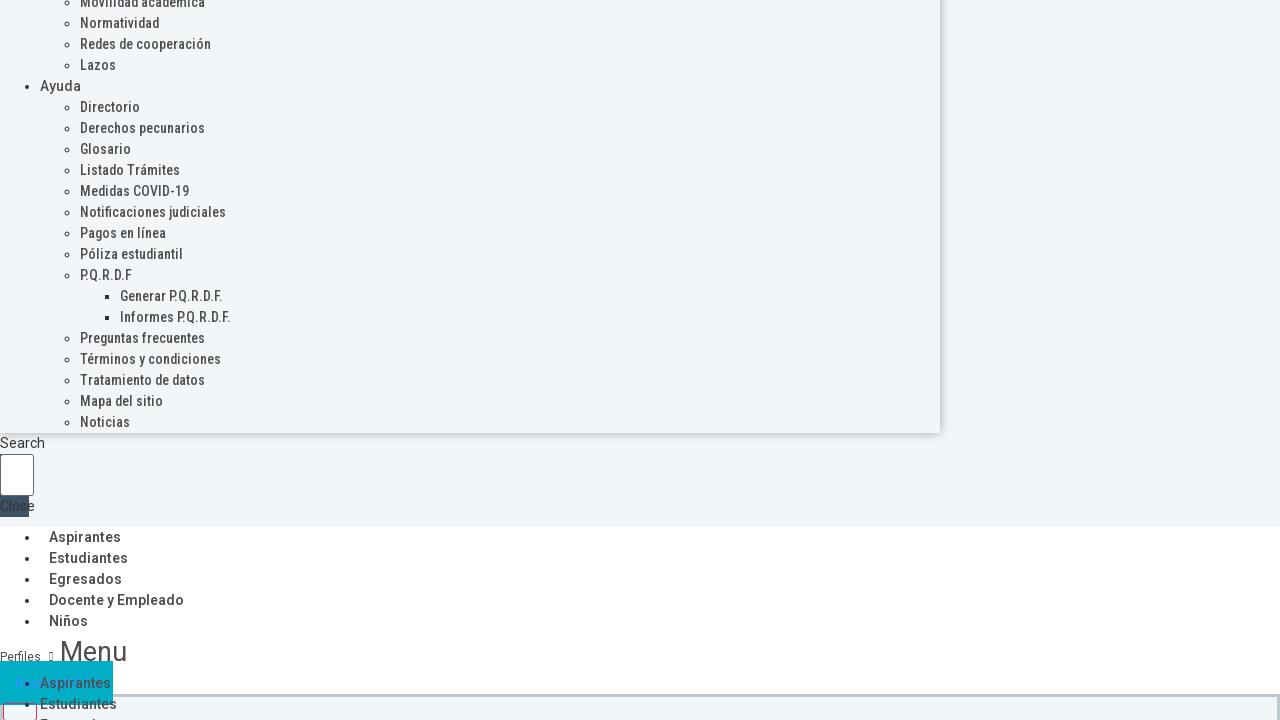

Navigated to Pascual Bravo university website
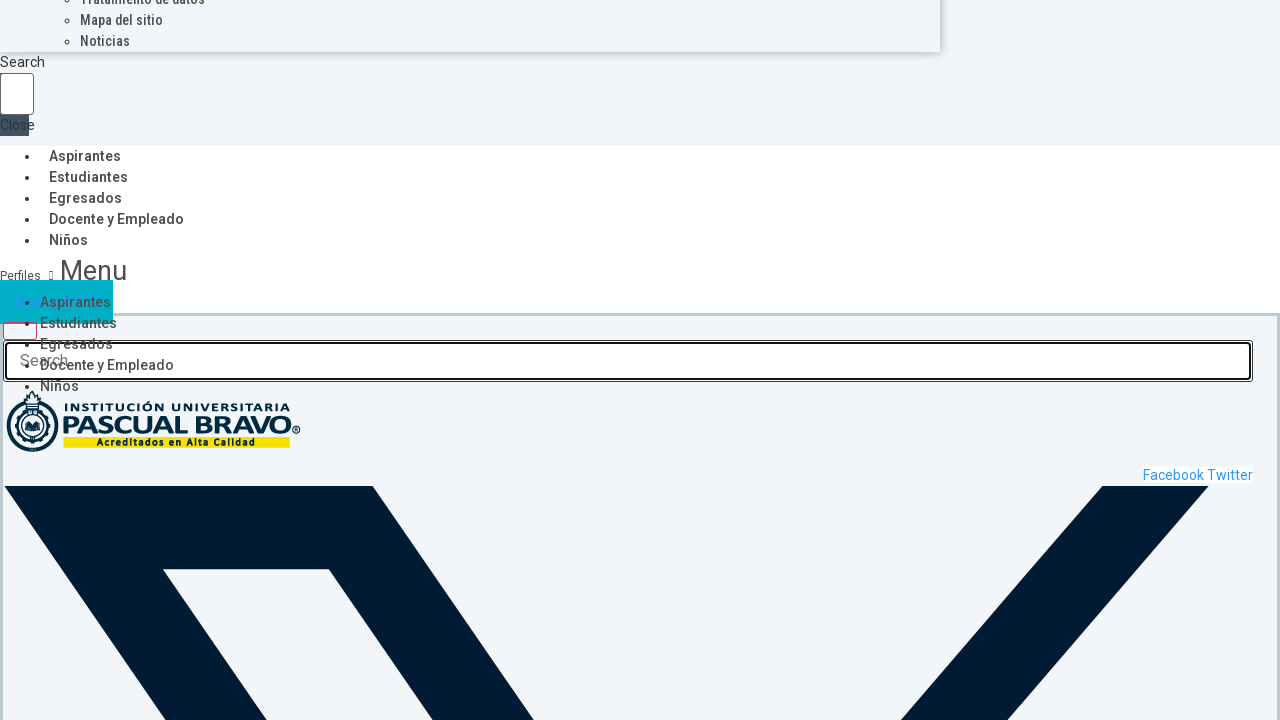

Clicked on the Students section link at (259, 306) on a[href='https://pascualbravo.edu.co//?page_id=41']
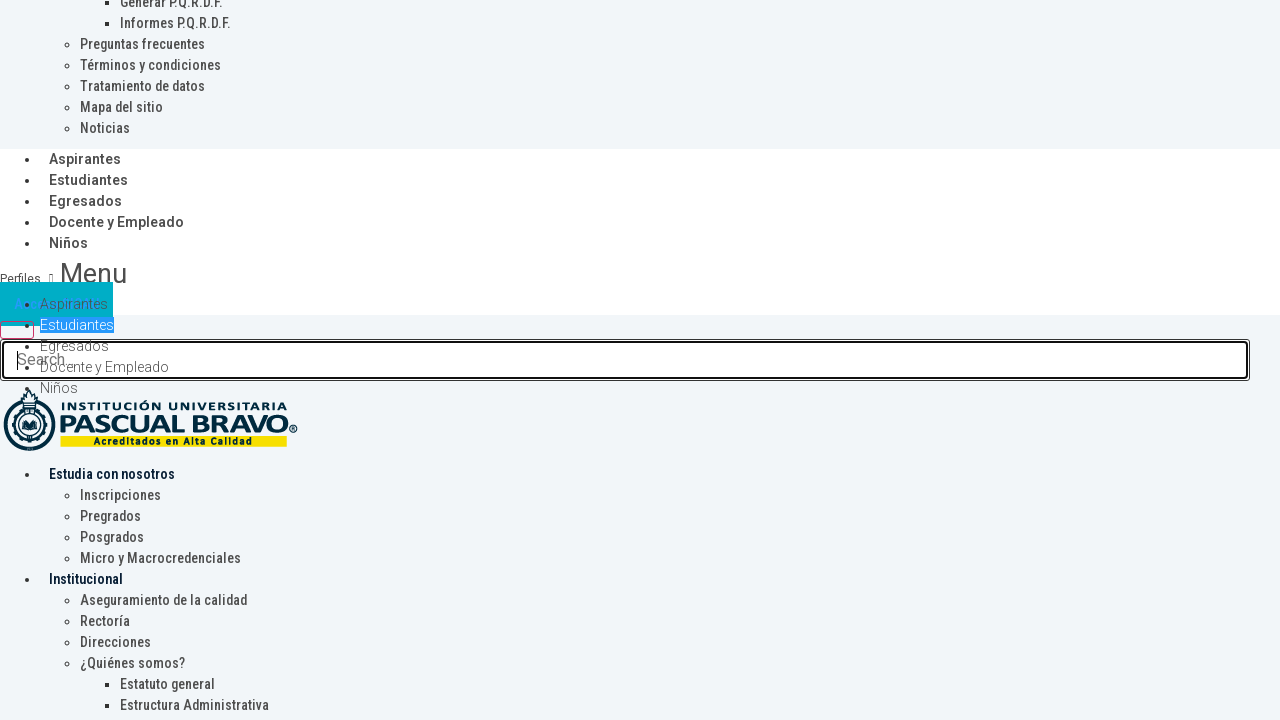

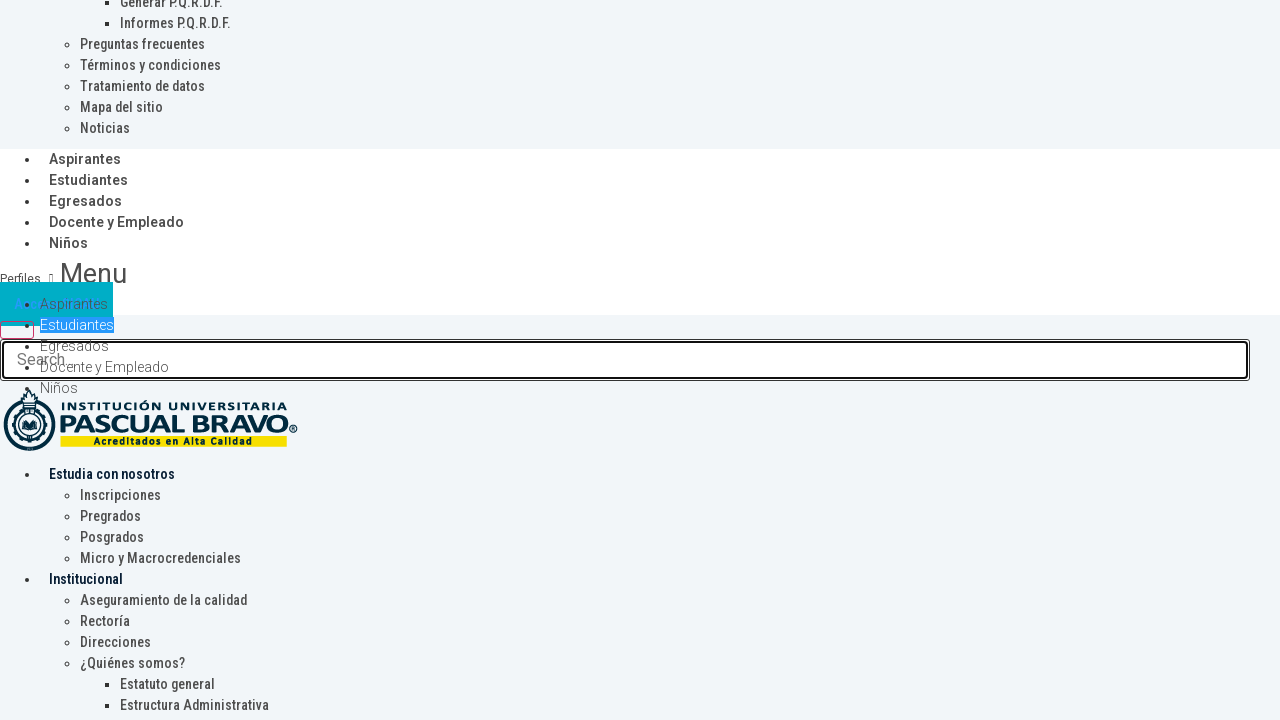